Tests right-click context menu functionality by performing a right-click on a specific element

Starting URL: https://swisnl.github.io/jQuery-contextMenu/demo.html

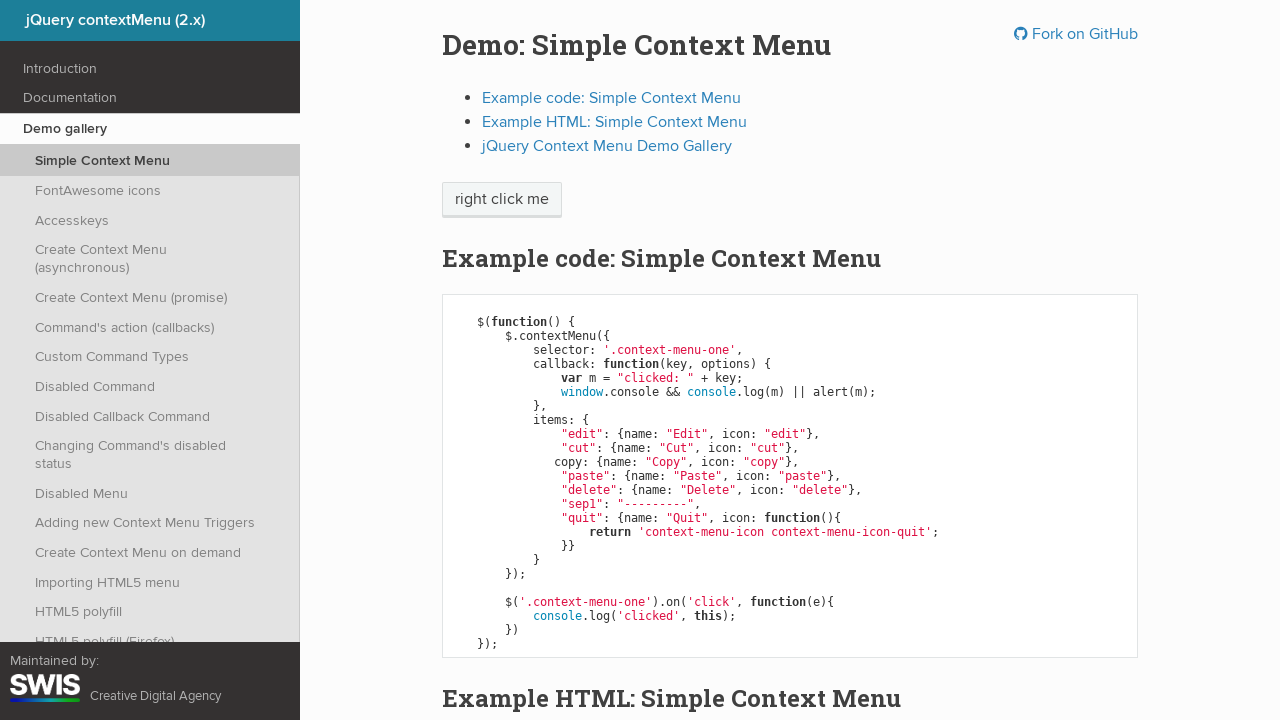

Navigated to jQuery-contextMenu demo page
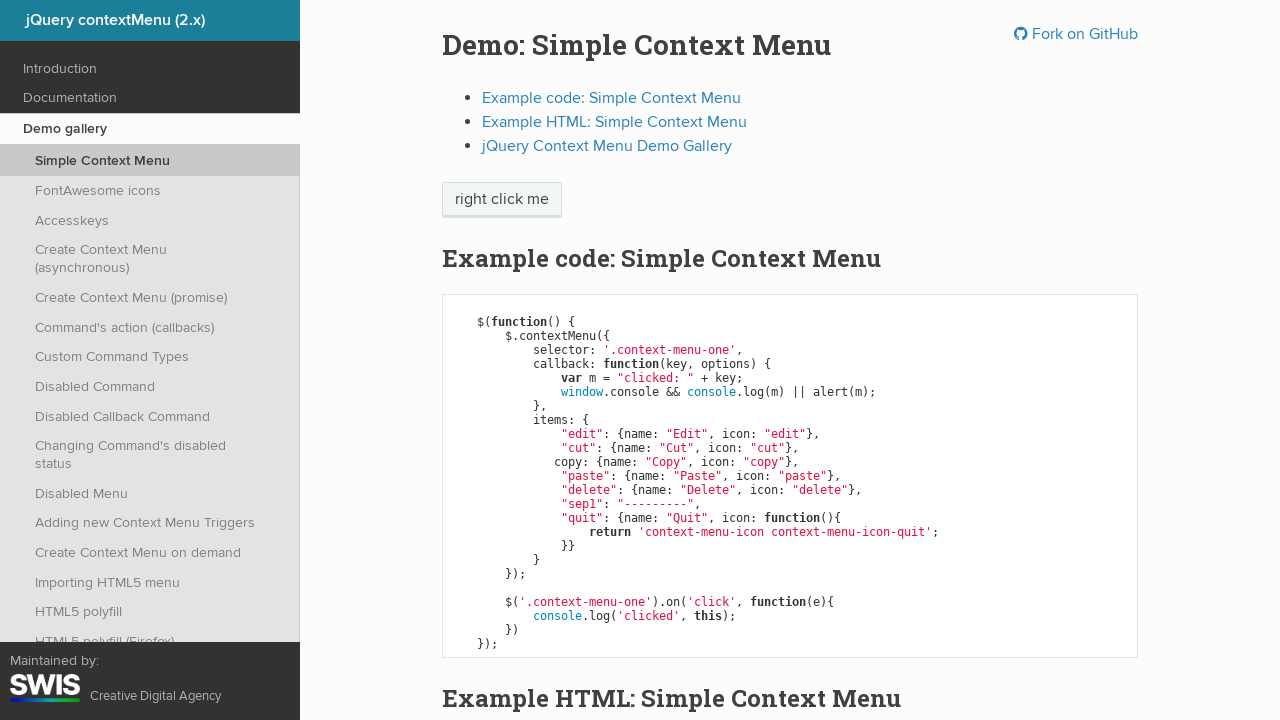

Right-clicked on 'right click me' element to trigger context menu at (502, 200) on xpath=//span[text()='right click me']
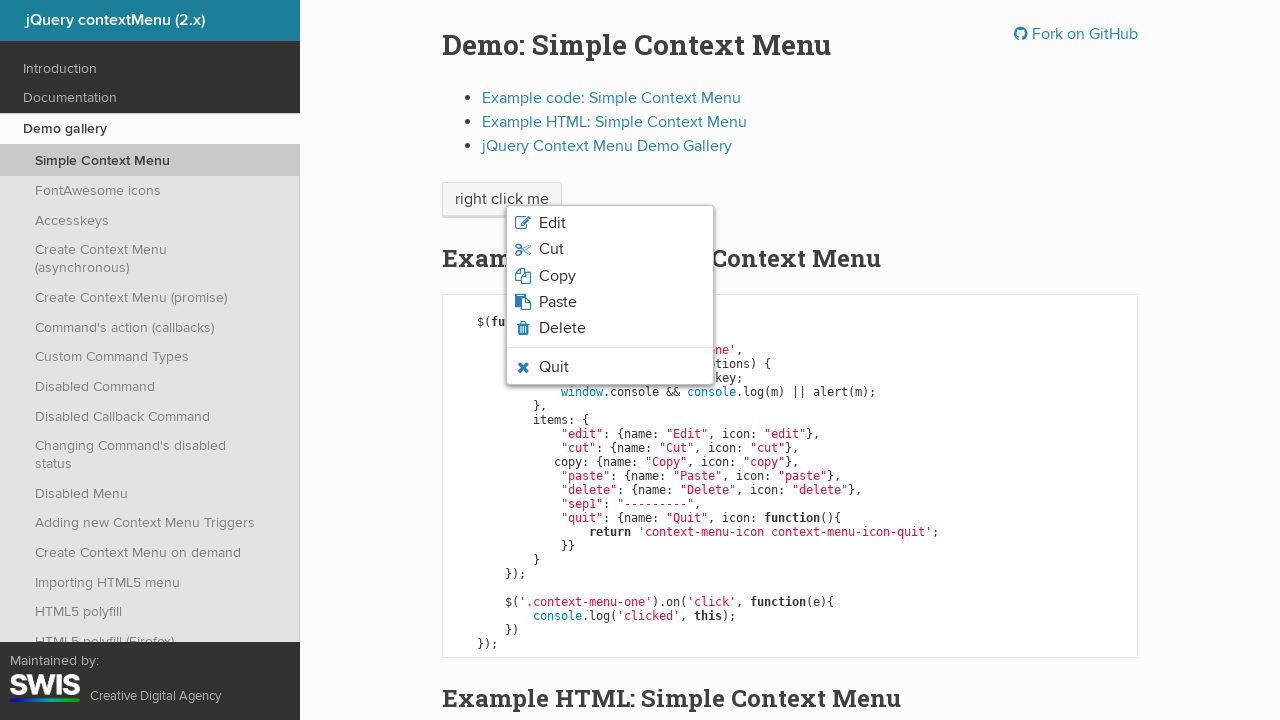

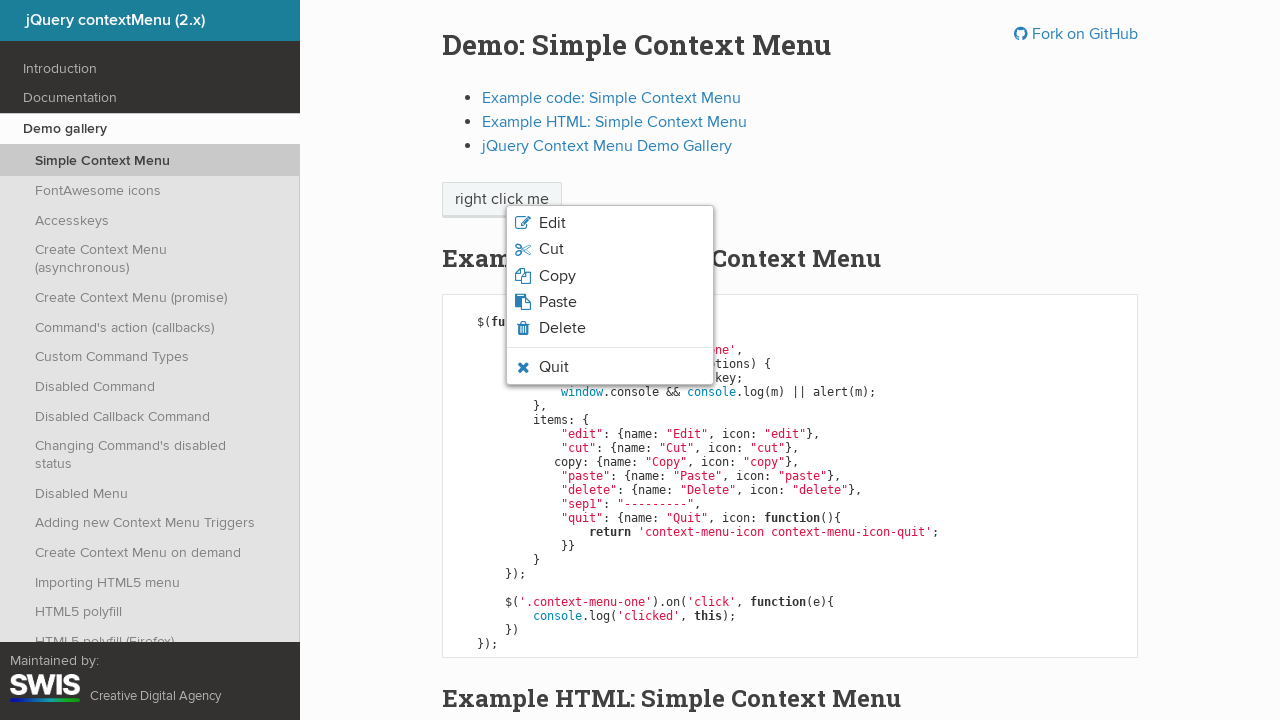